Completes a full purchase flow from adding product to completing checkout

Starting URL: https://www.demoblaze.com/

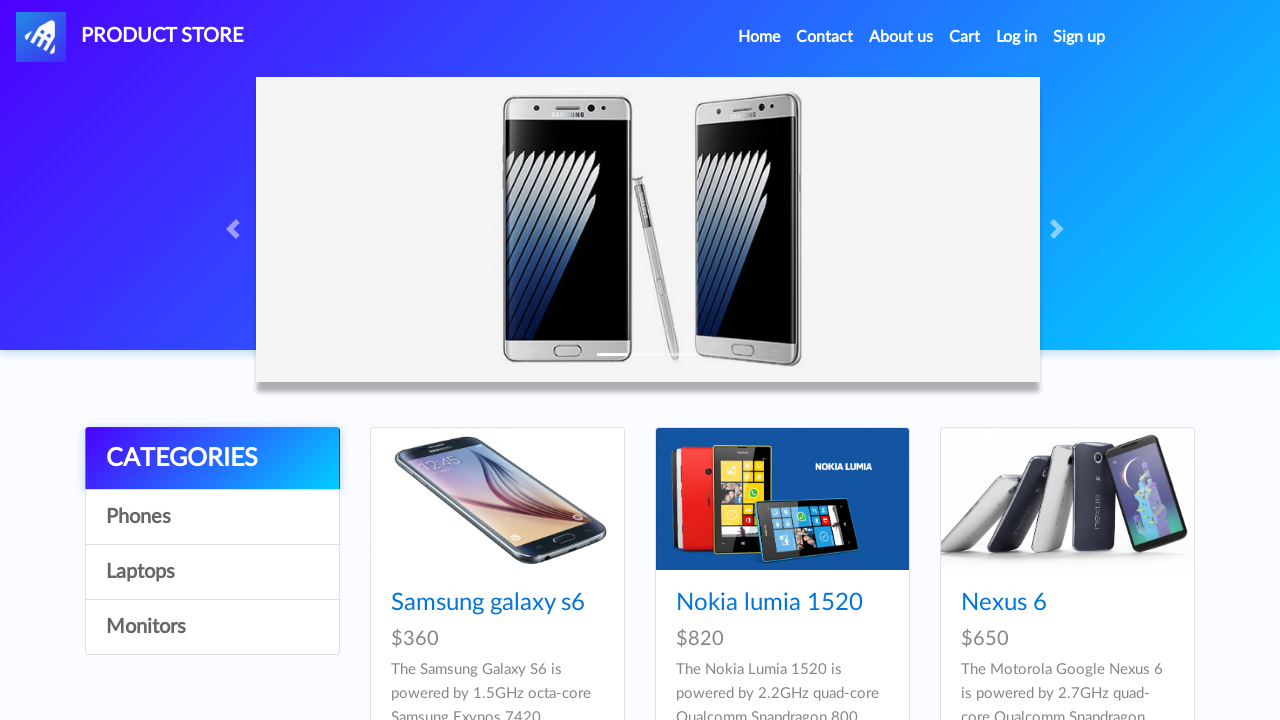

Clicked on first product in catalog at (488, 603) on xpath=//div[@id='tbodyid']//a[contains(@class, 'hrefch')]
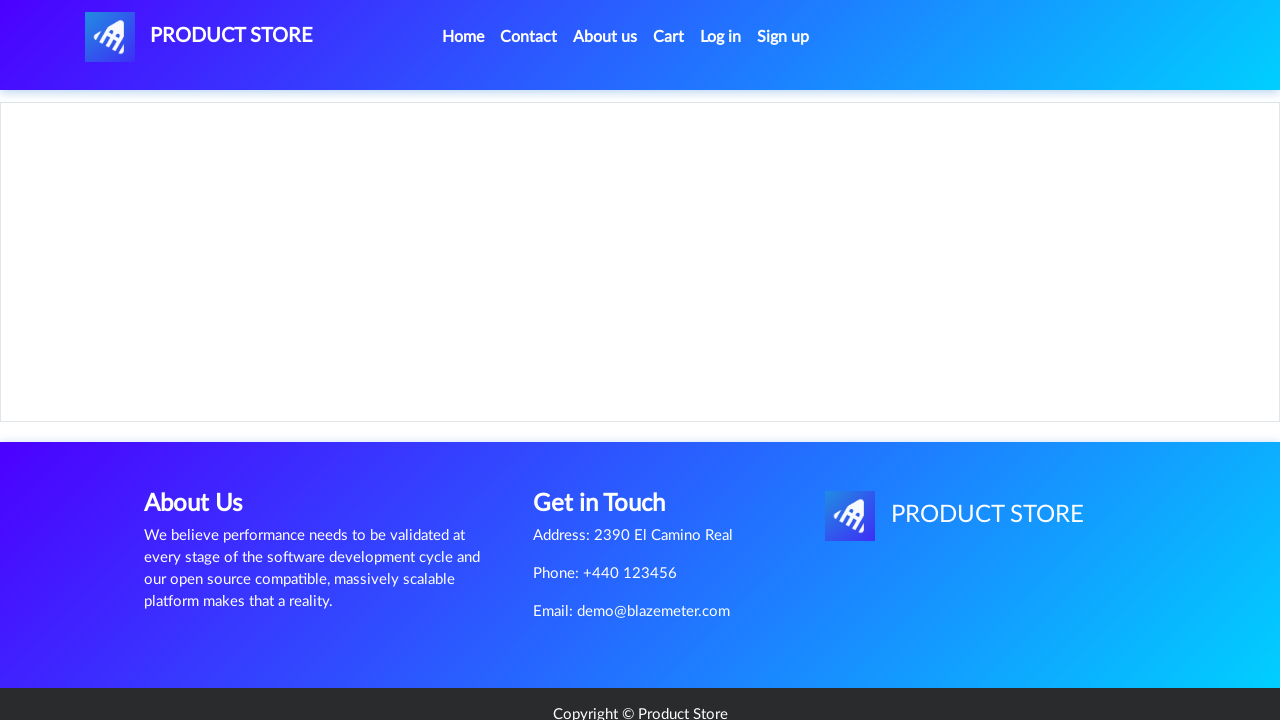

Add to cart button loaded
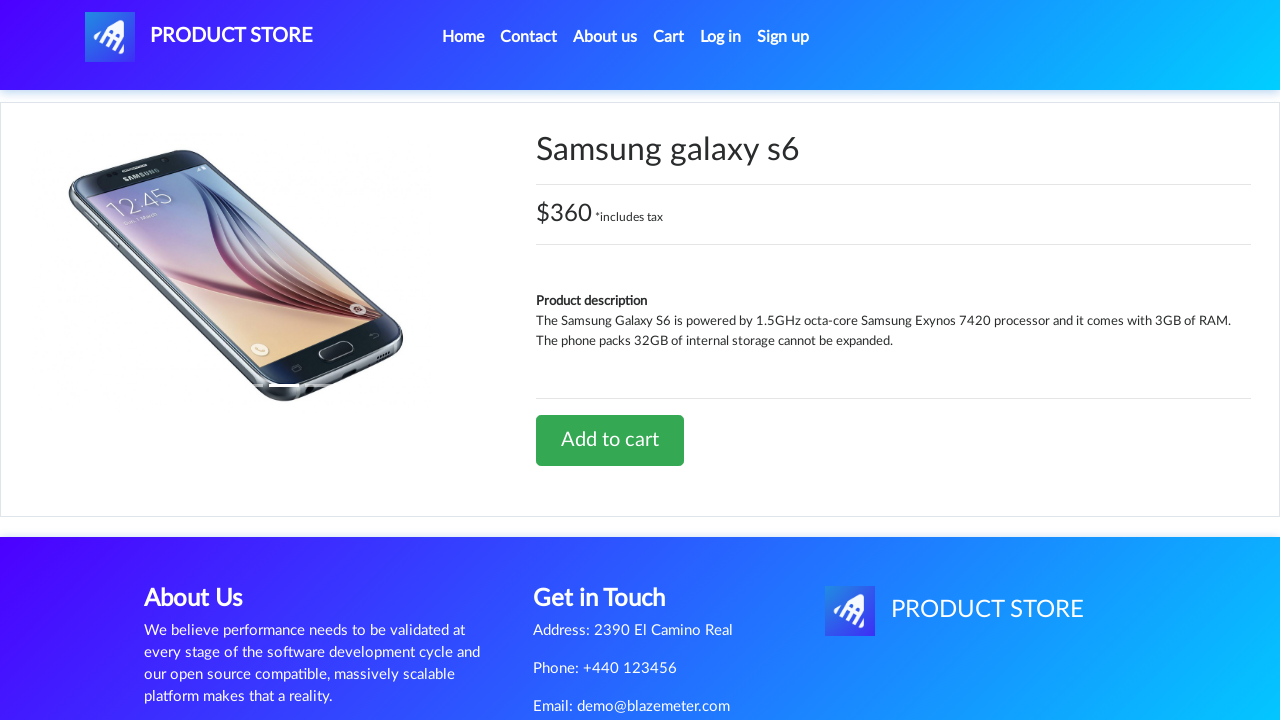

Clicked 'Add to cart' button at (610, 440) on a.btn-success
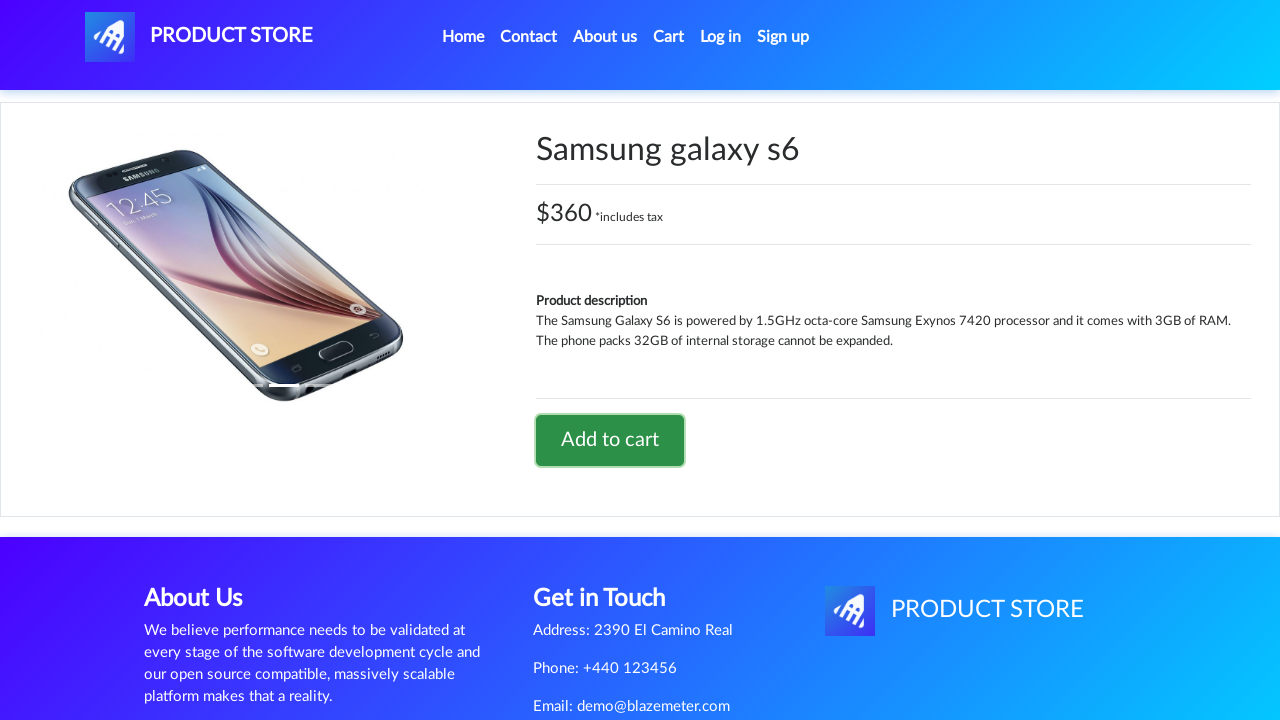

Set up dialog handler to accept alerts
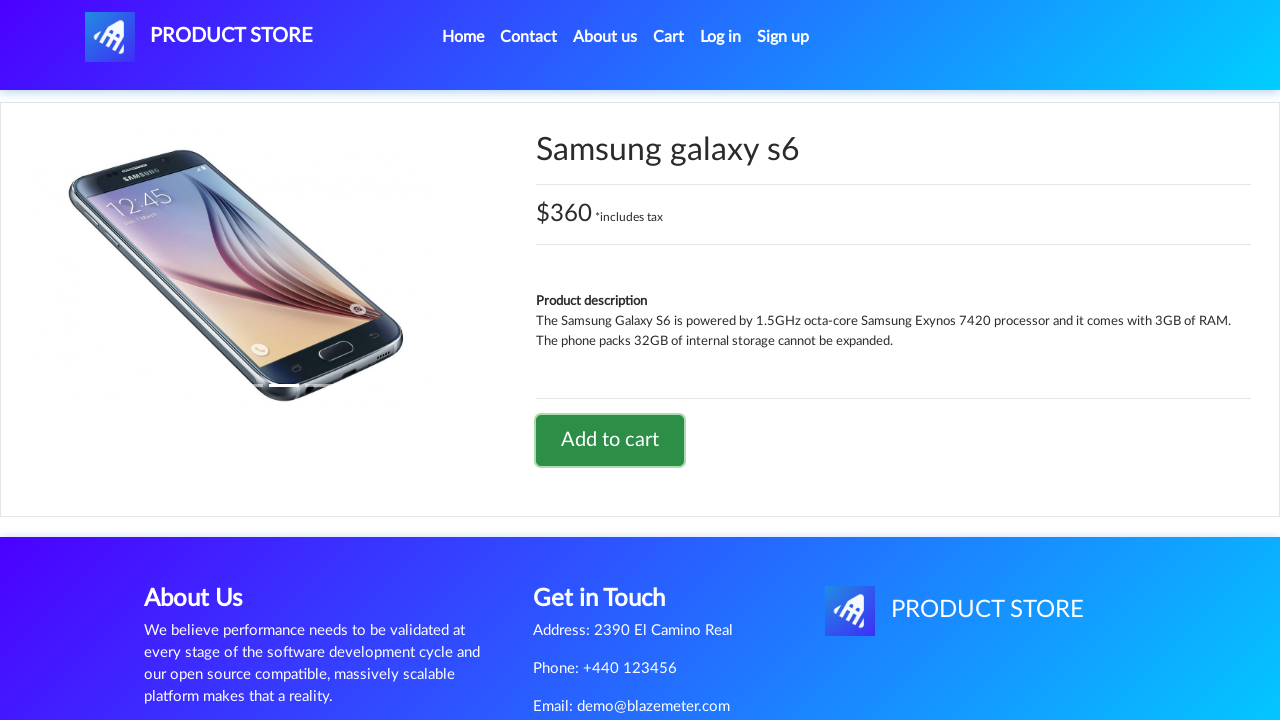

Waited 1 second for alert to appear
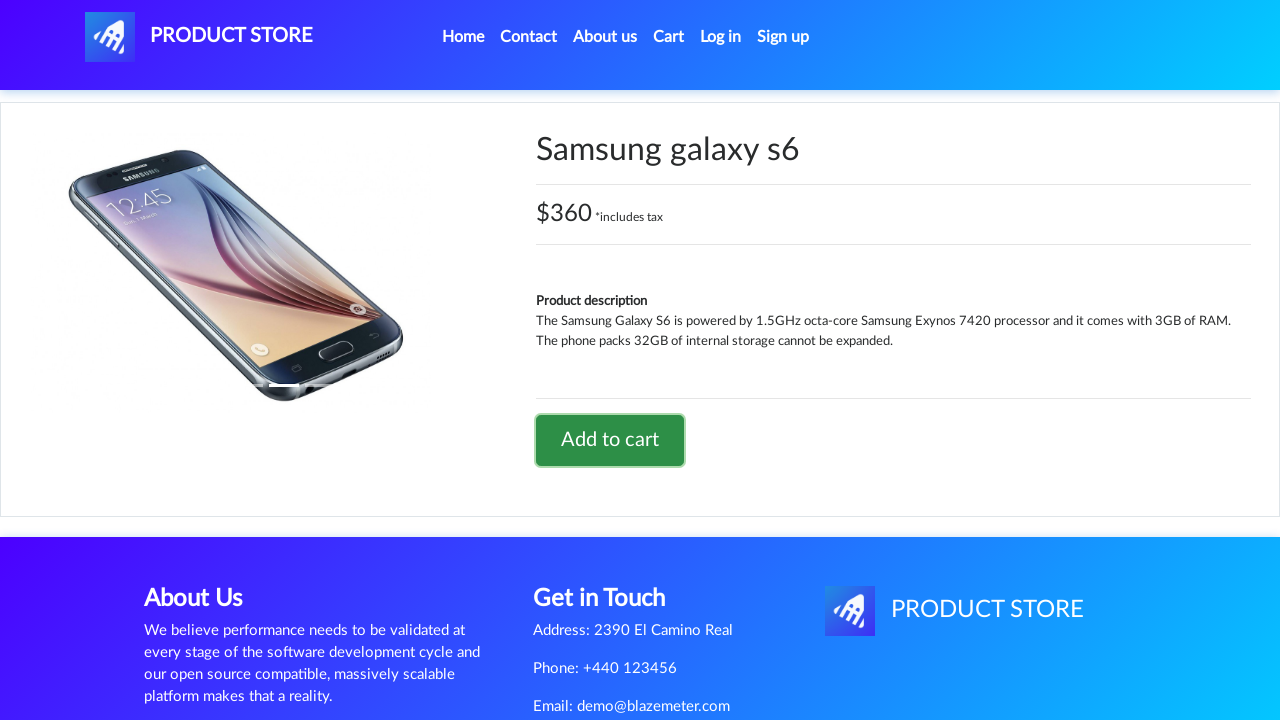

Clicked on cart button to navigate to cart at (669, 37) on #cartur
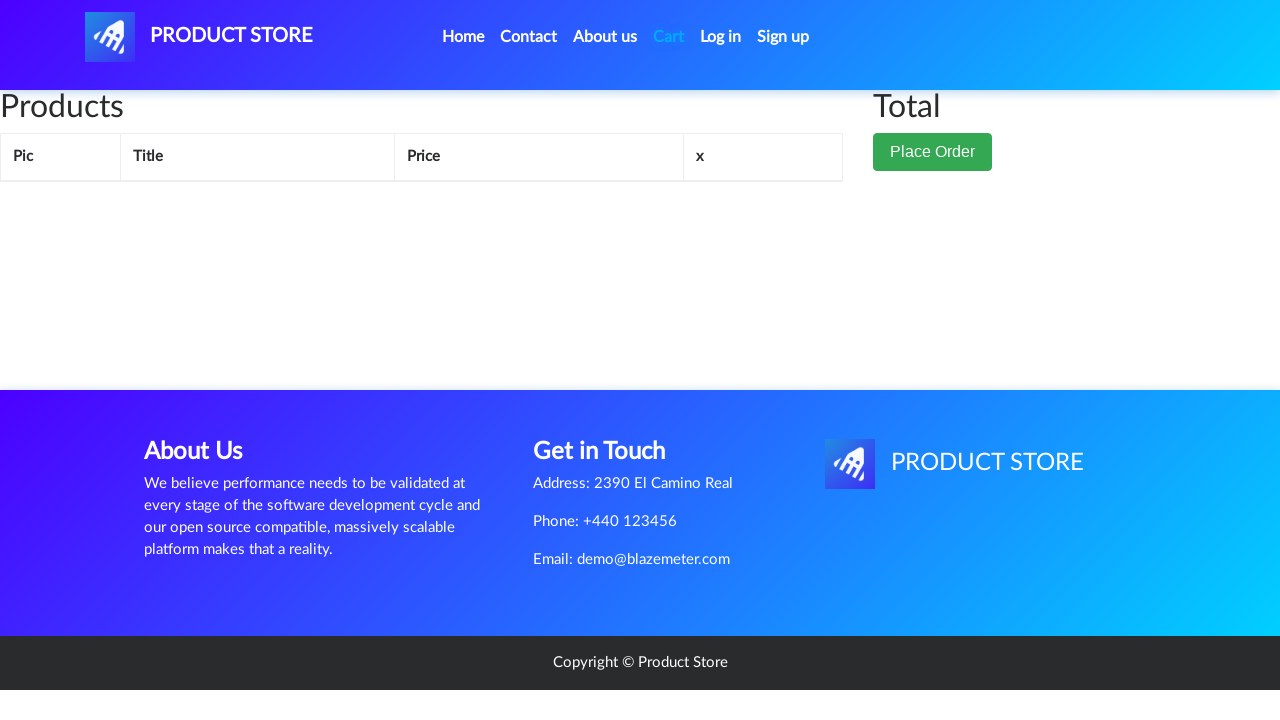

Place Order button loaded
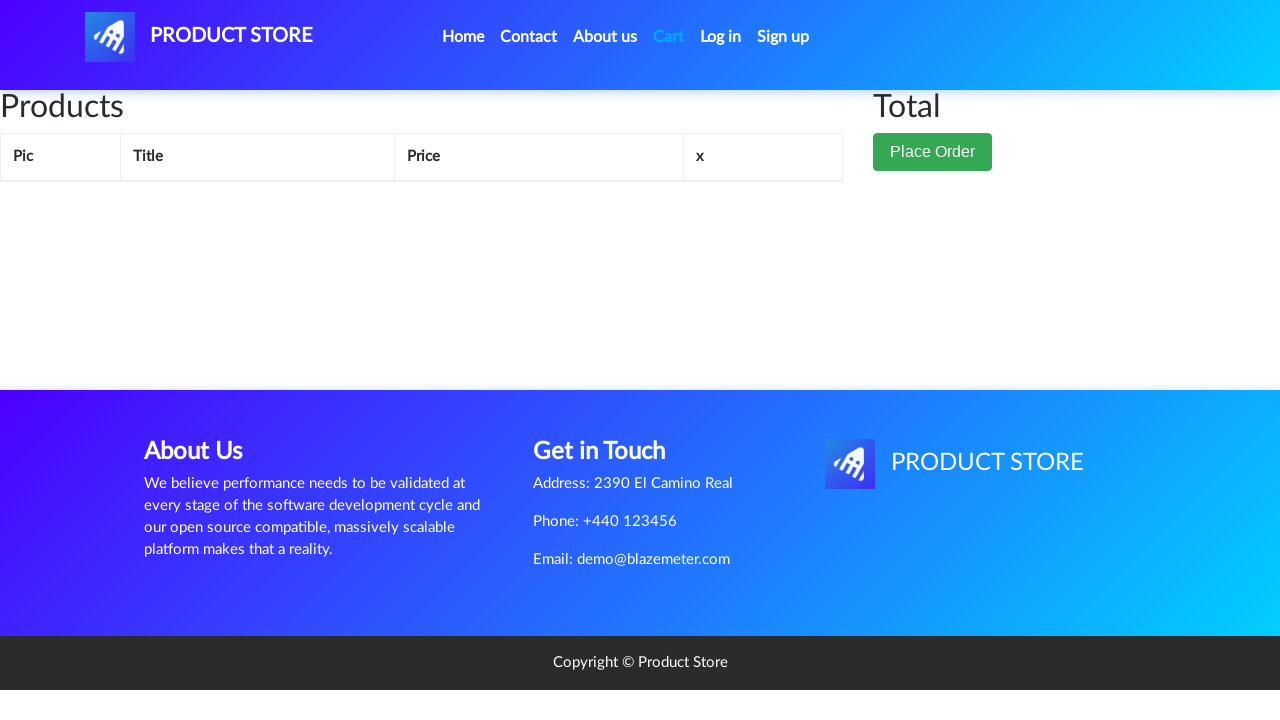

Clicked 'Place Order' button at (933, 191) on button.btn-success
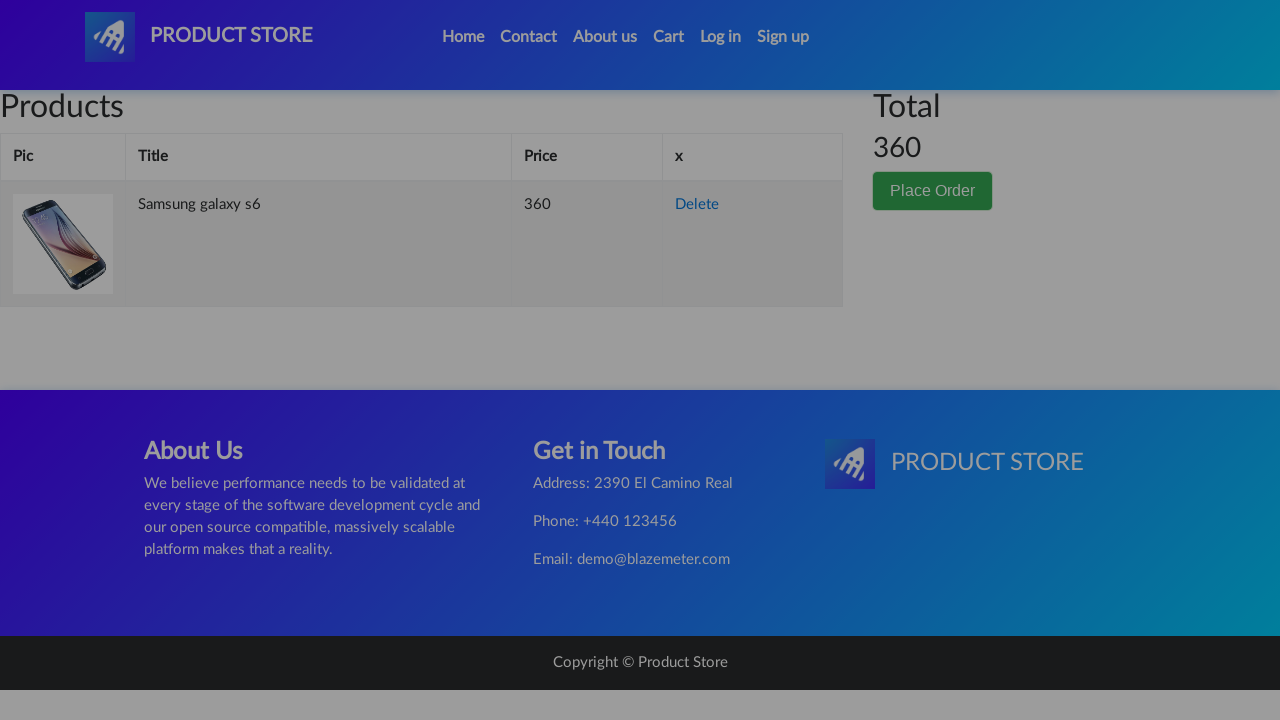

Purchase form loaded
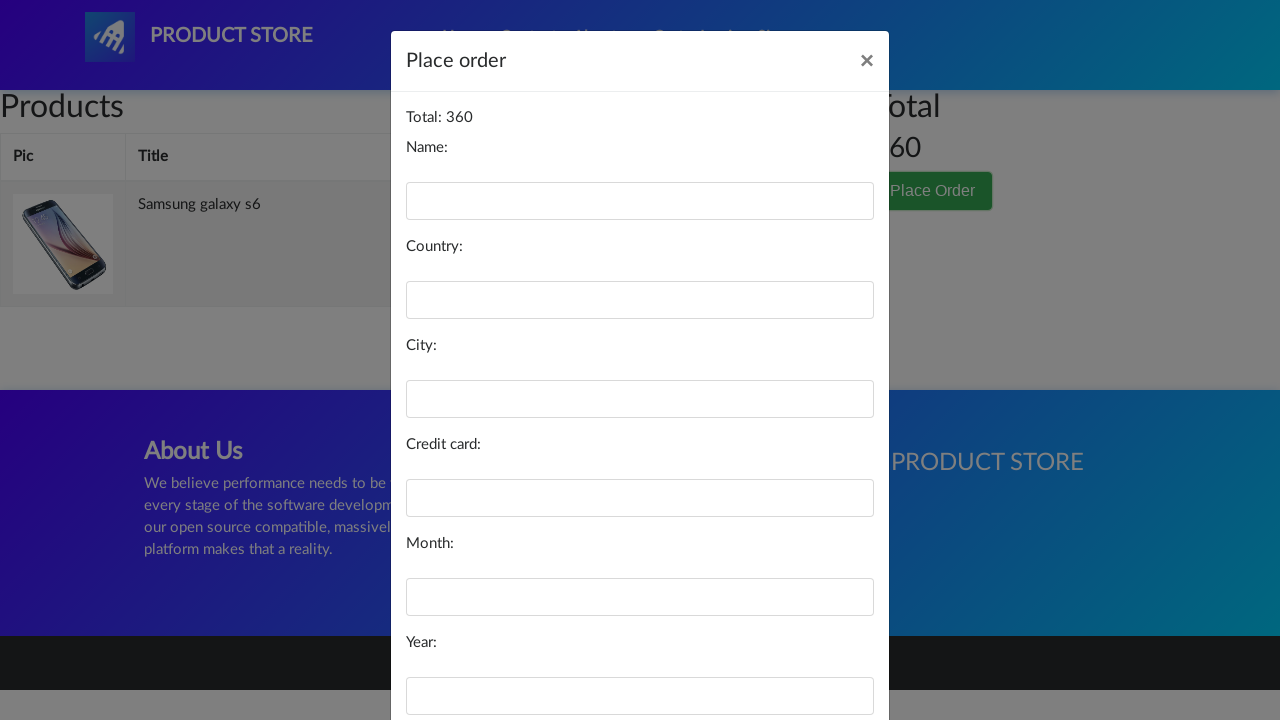

Filled name field with 'Robert Smith' on #name
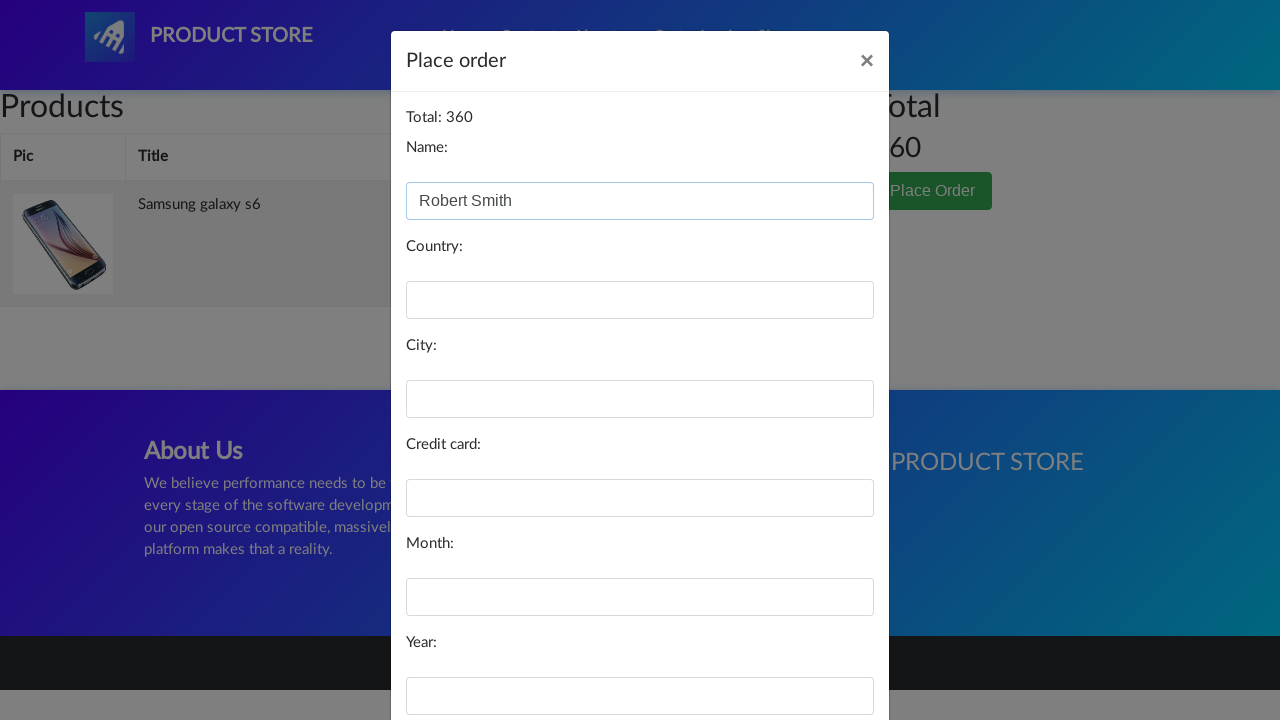

Filled country field with 'Canada' on #country
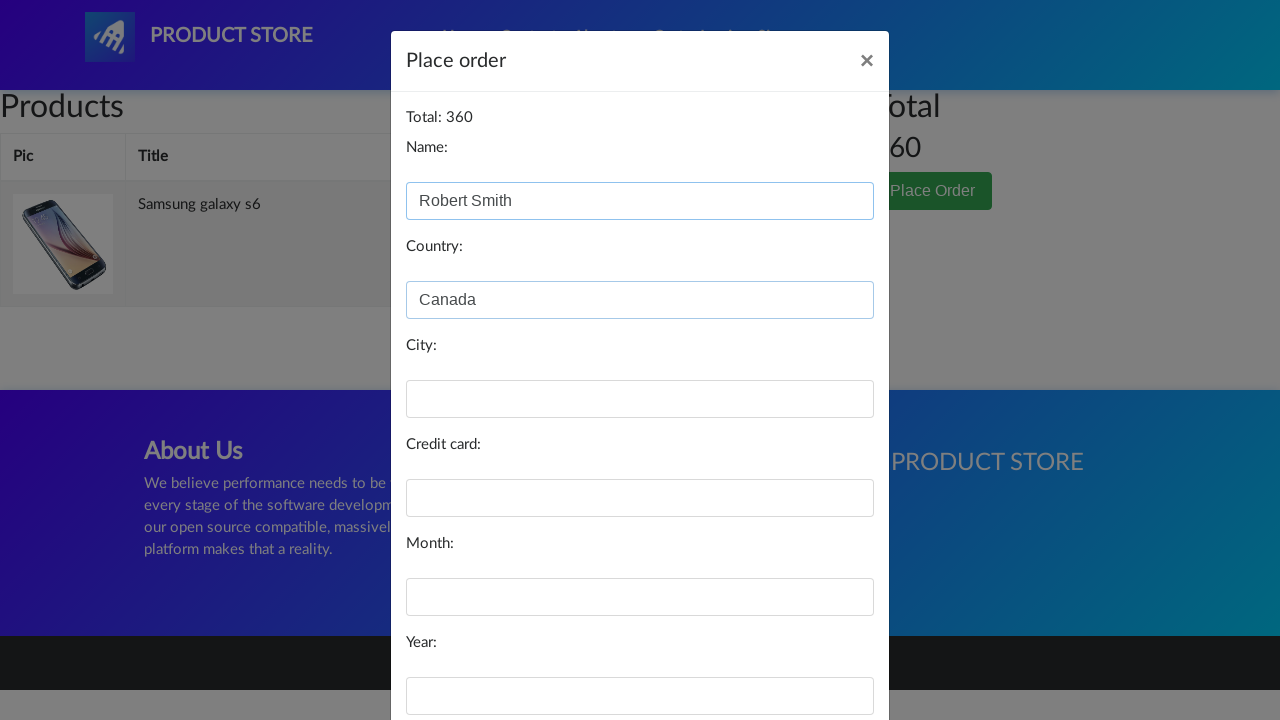

Filled city field with 'Toronto' on #city
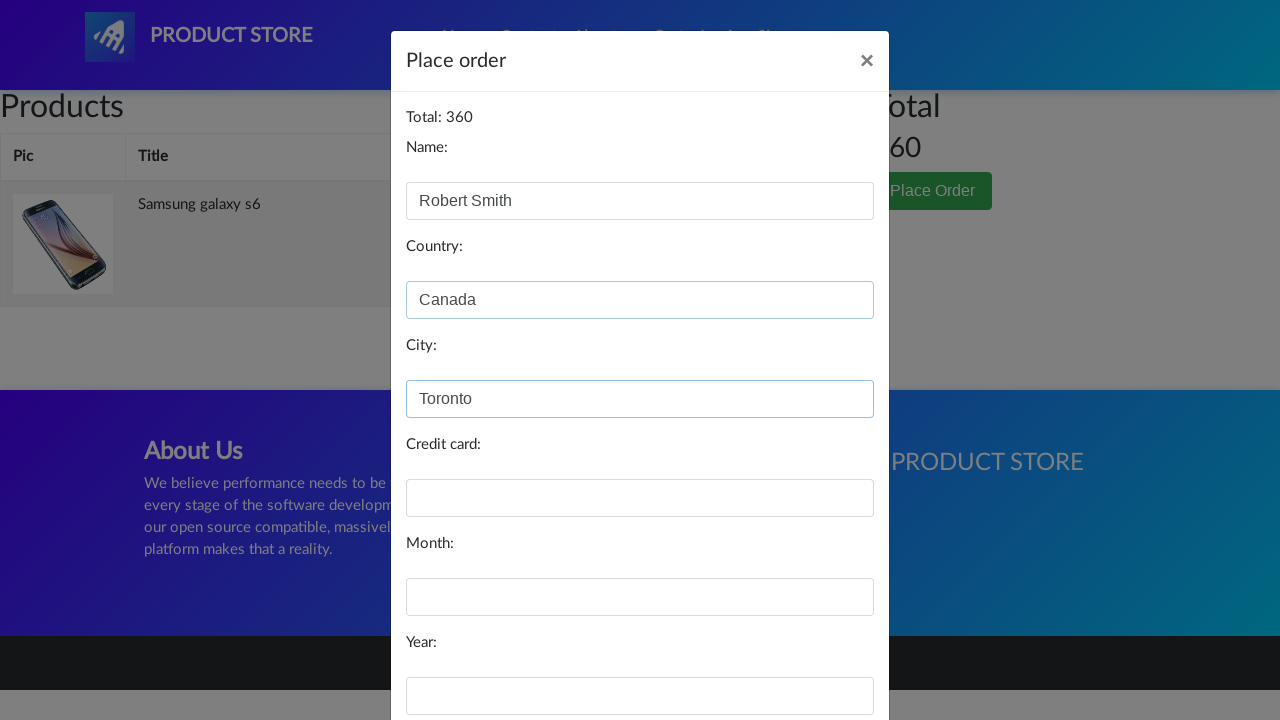

Filled credit card field with test card number on #card
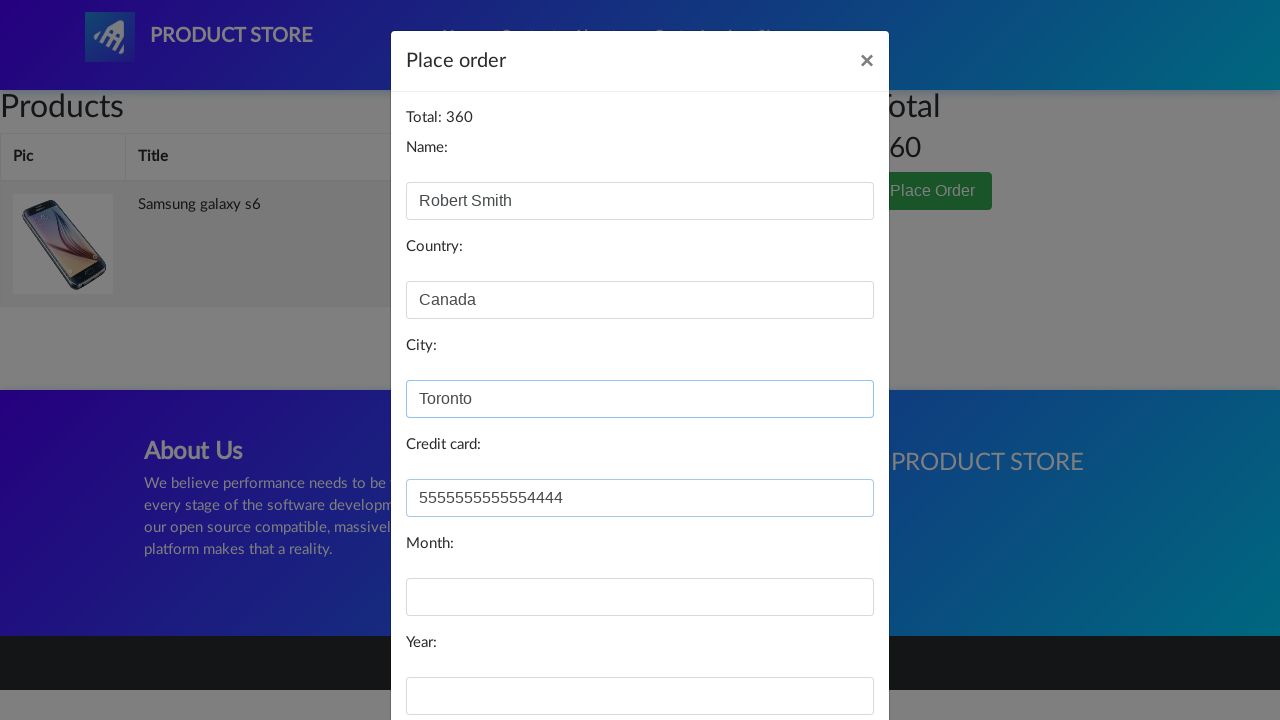

Filled expiration month field with '11' on #month
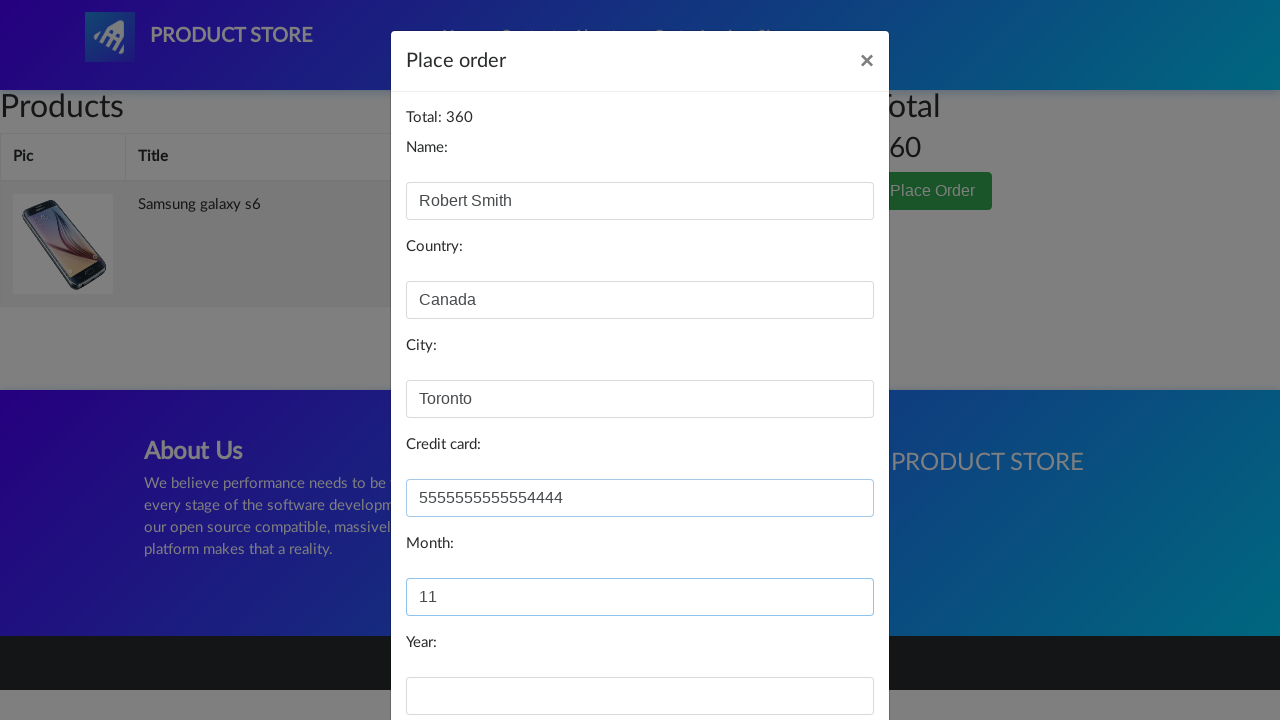

Filled expiration year field with '2024' on #year
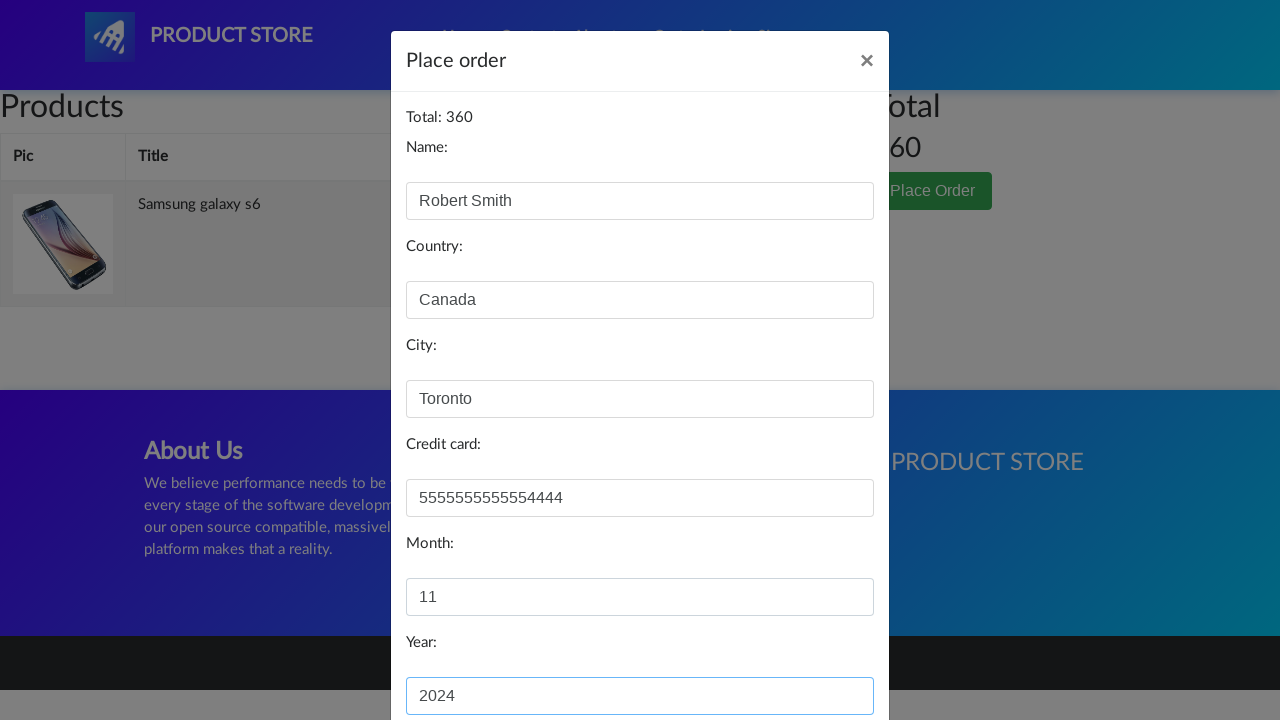

Clicked 'Purchase' button to complete the transaction at (823, 655) on xpath=//button[contains(text(),'Purchase')]
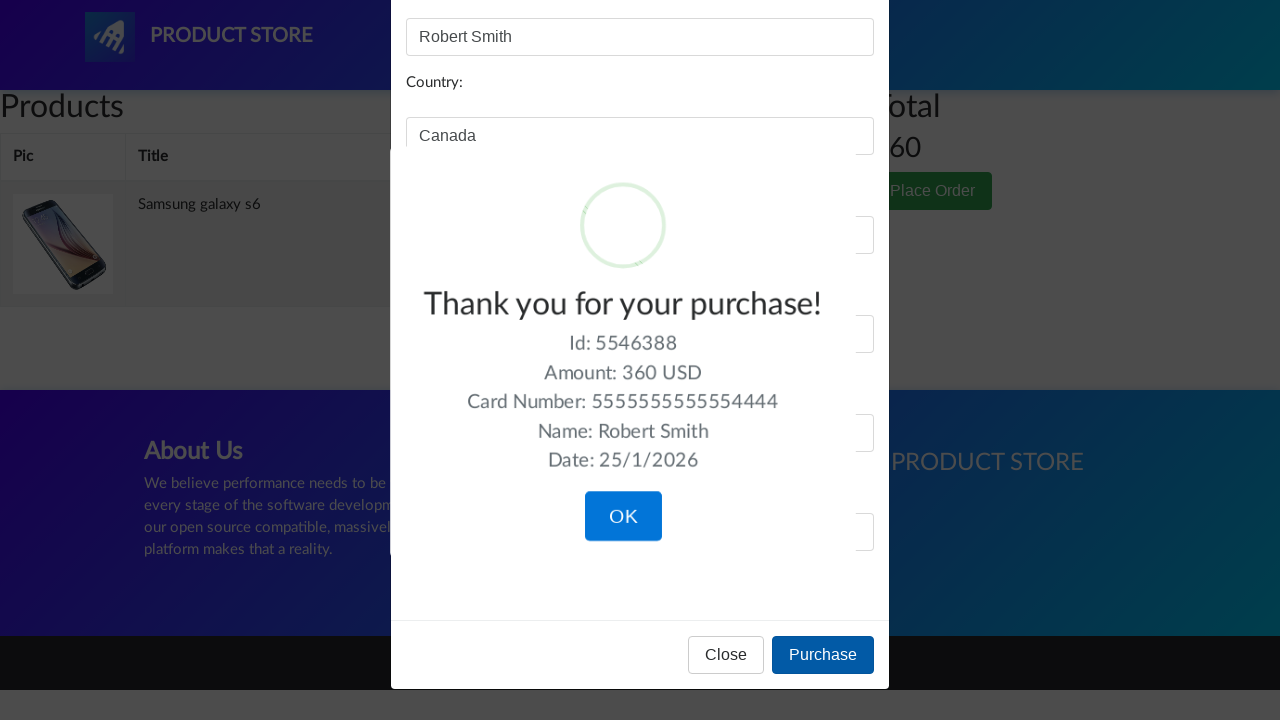

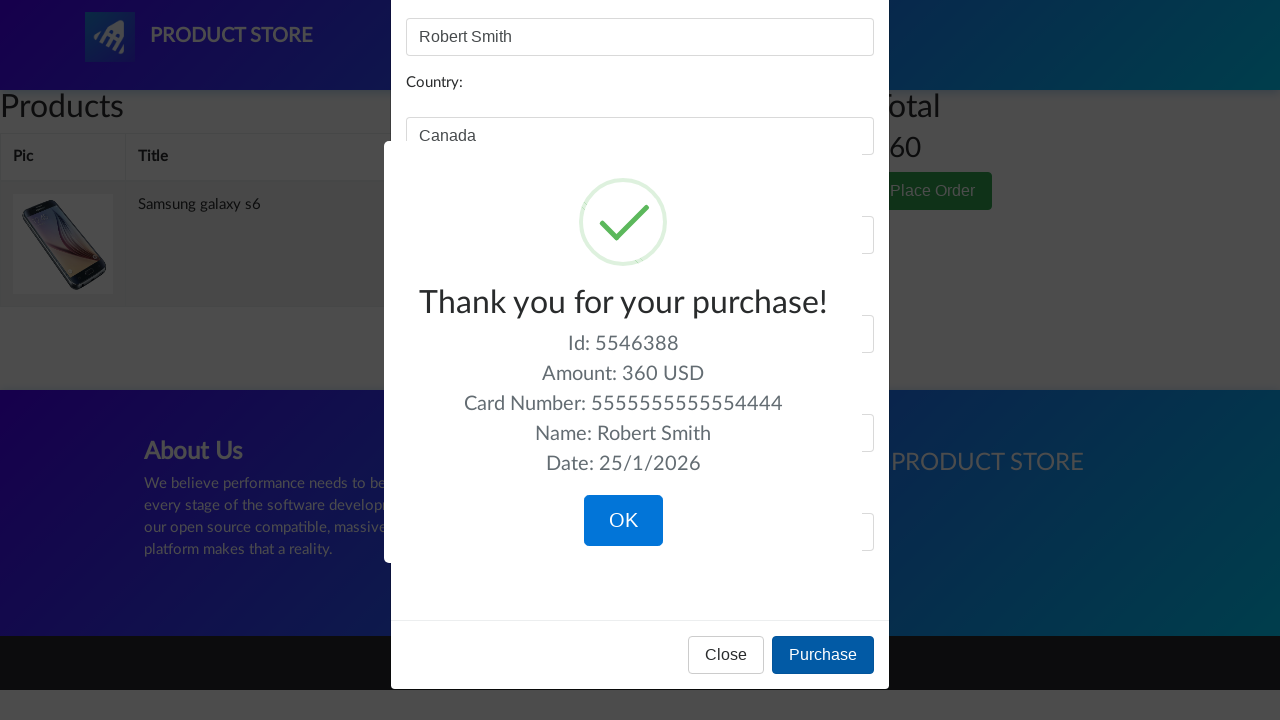